Tests JavaScript alert and confirm dialog handling by filling a name field, triggering an alert dialog and accepting it, then triggering a confirm dialog and dismissing it.

Starting URL: https://rahulshettyacademy.com/AutomationPractice/

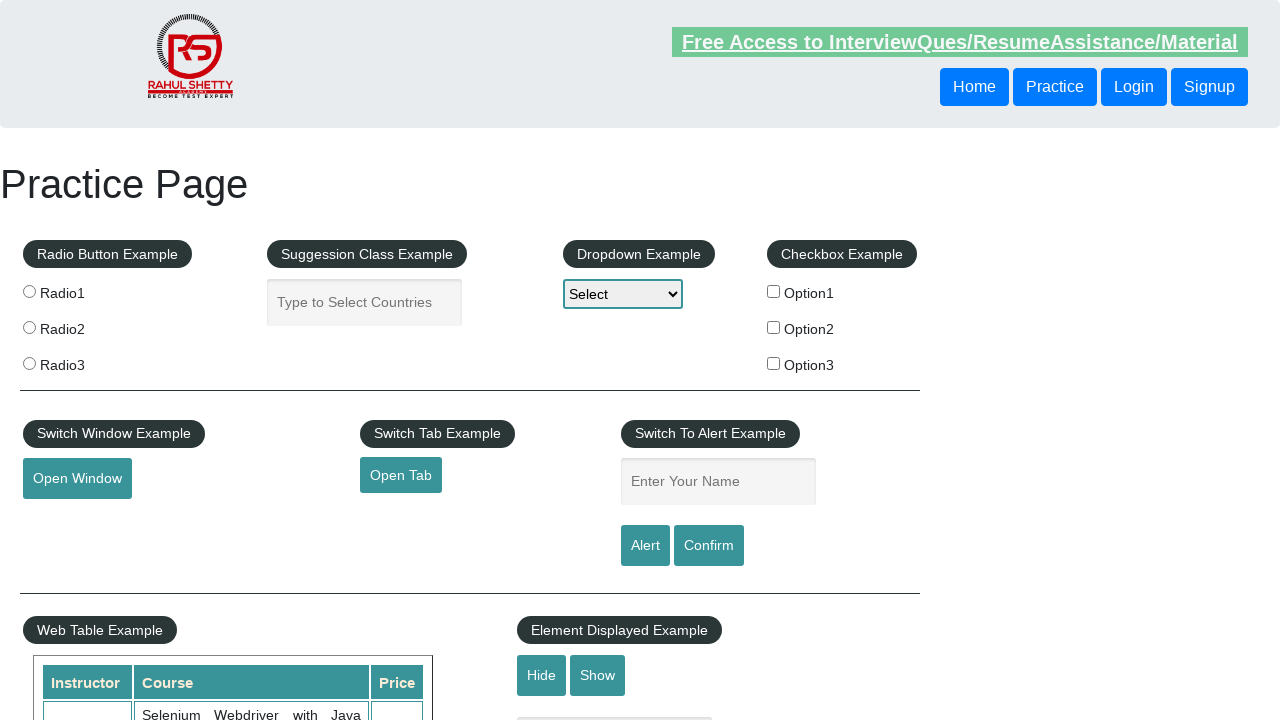

Filled name field with 'Jim' on #name
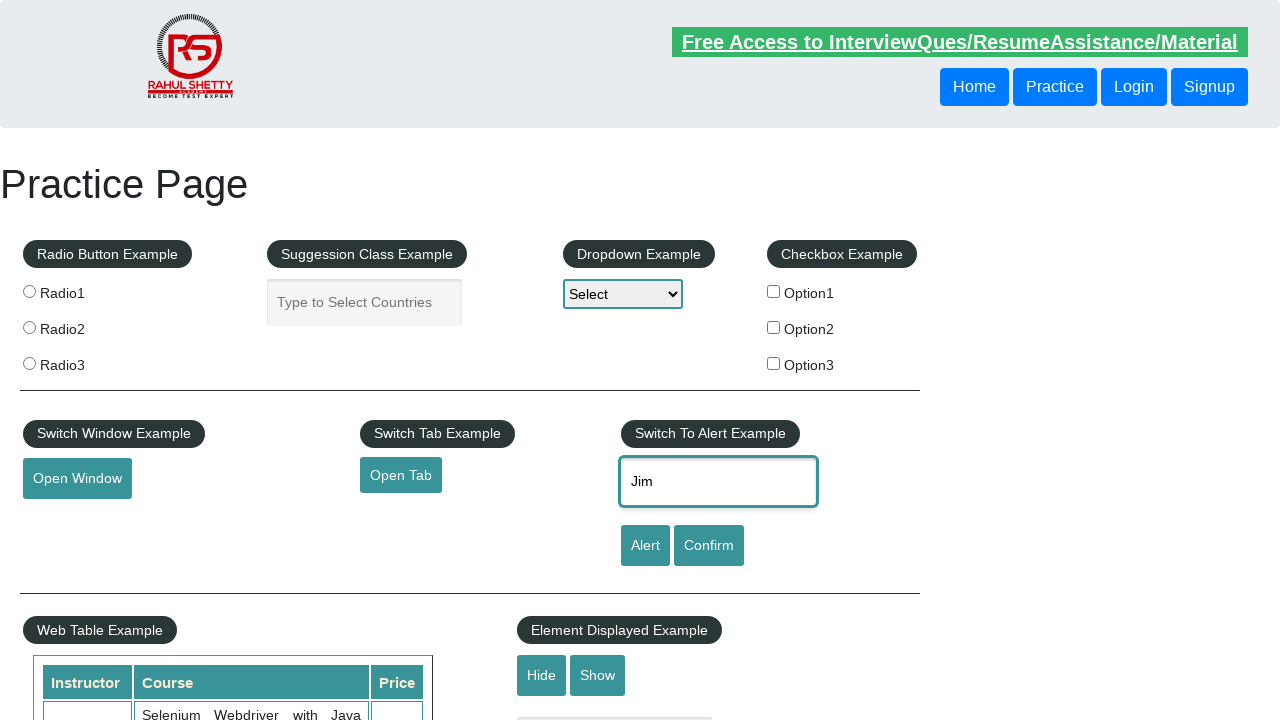

Clicked alert button at (645, 546) on #alertbtn
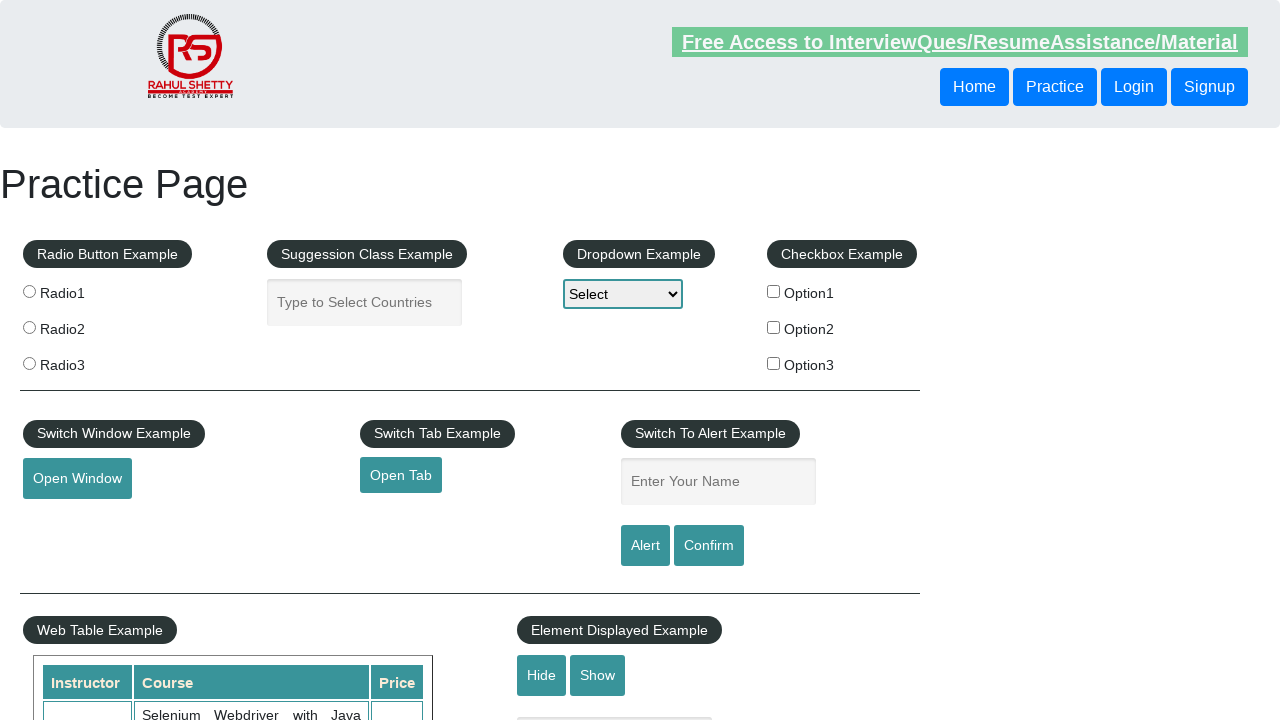

Set up dialog handler for alert
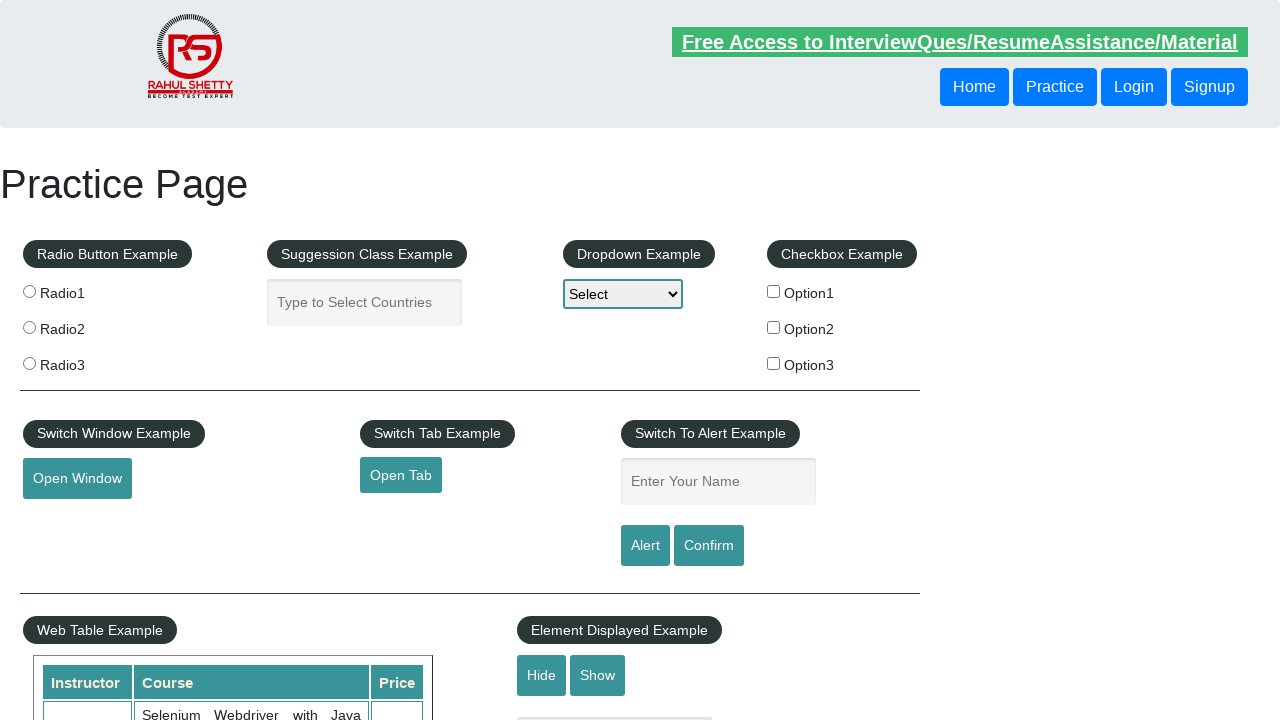

Registered alert dialog handler
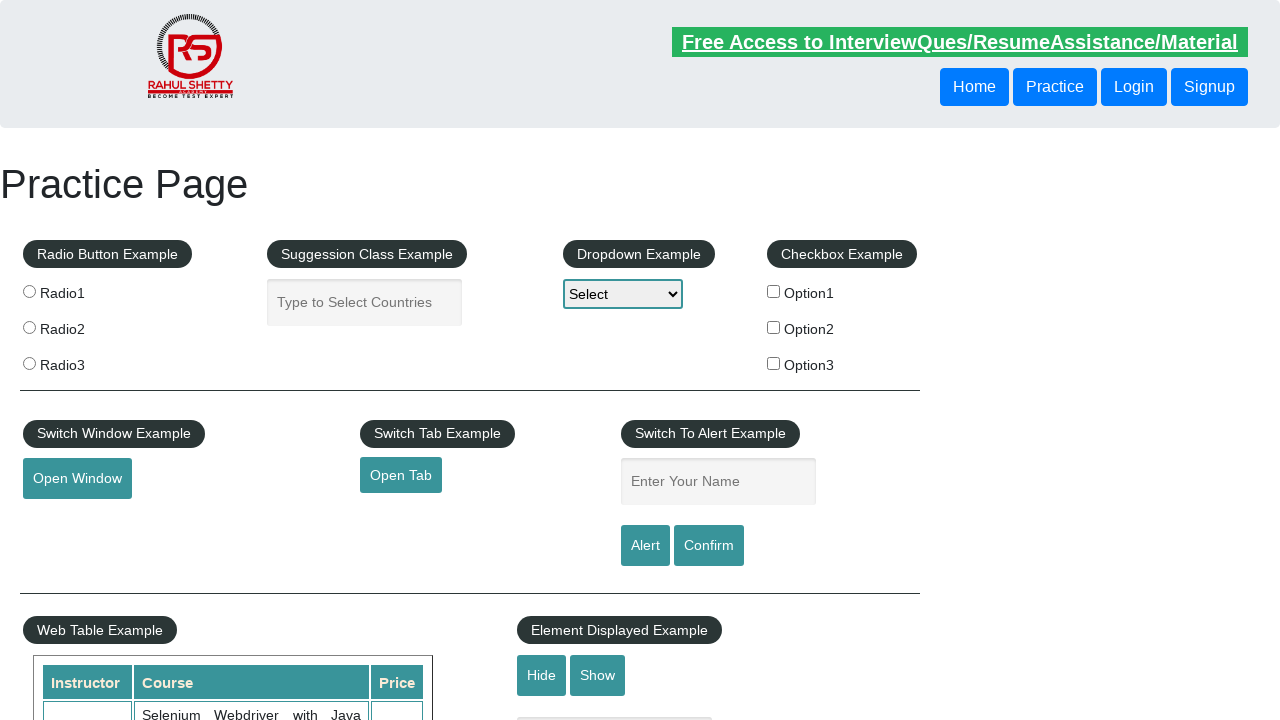

Clicked alert button to trigger alert dialog at (645, 546) on #alertbtn
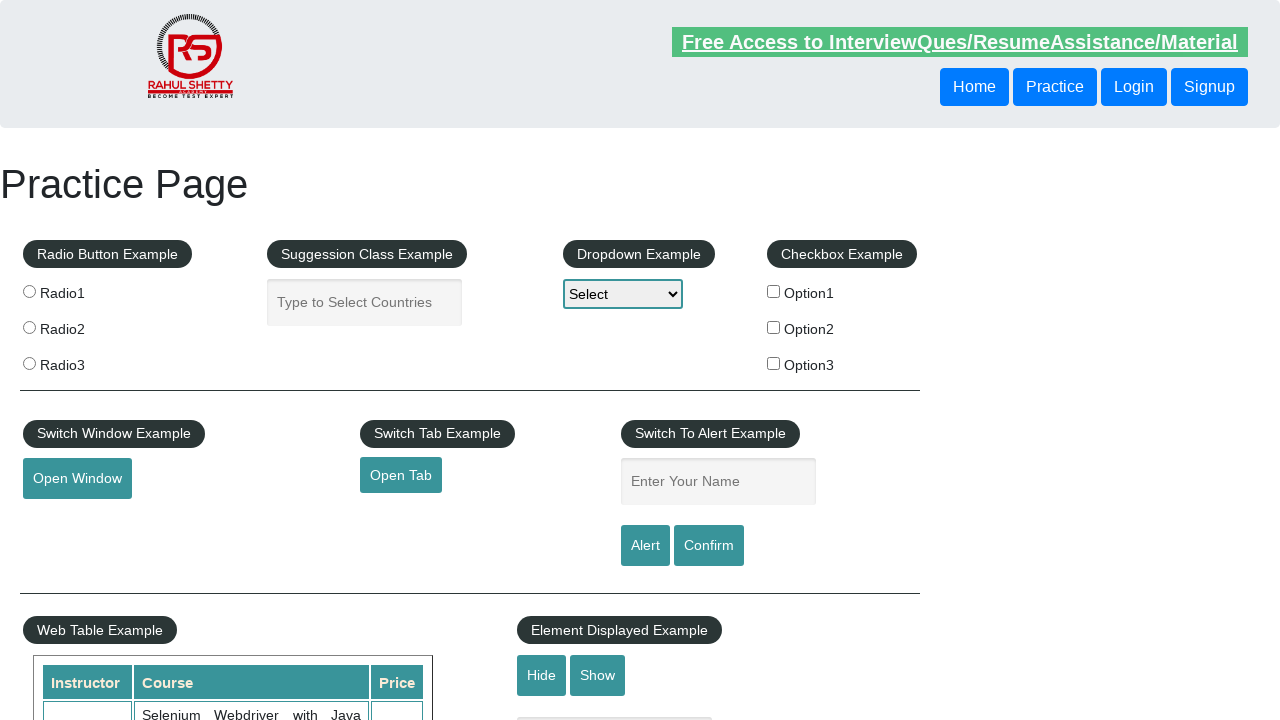

Alert dialog accepted and dismissed
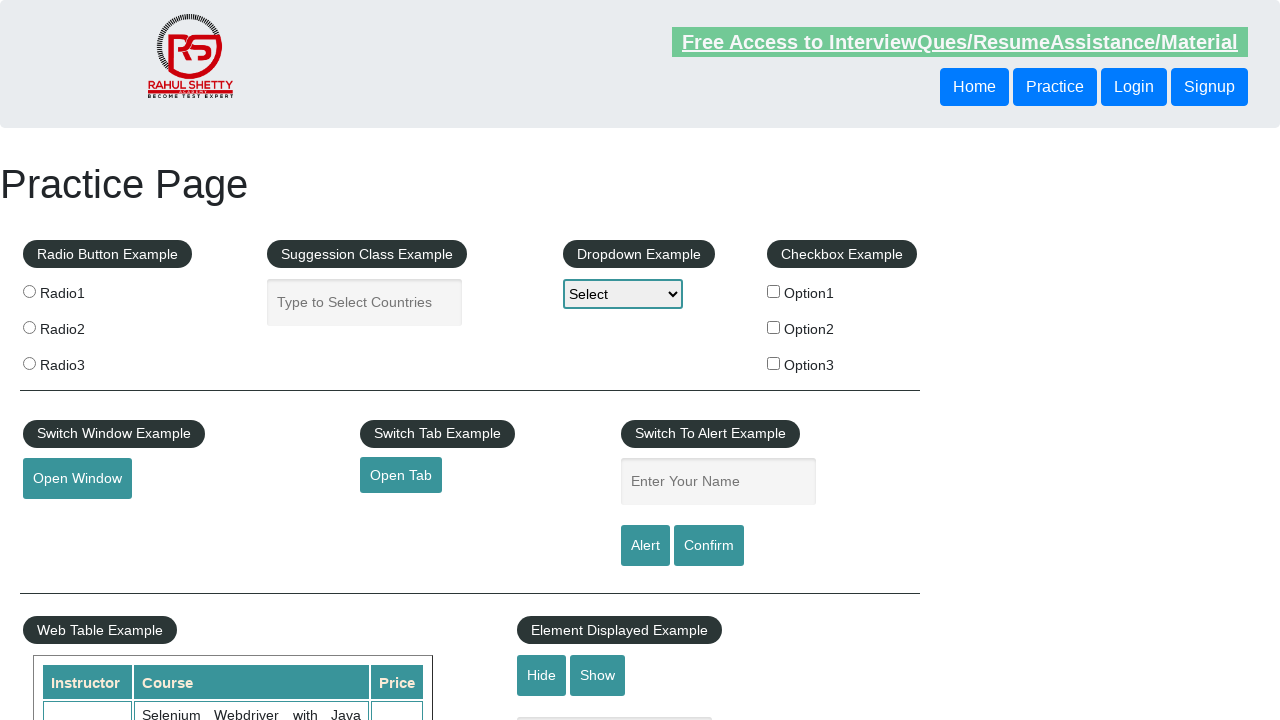

Registered confirm dialog handler
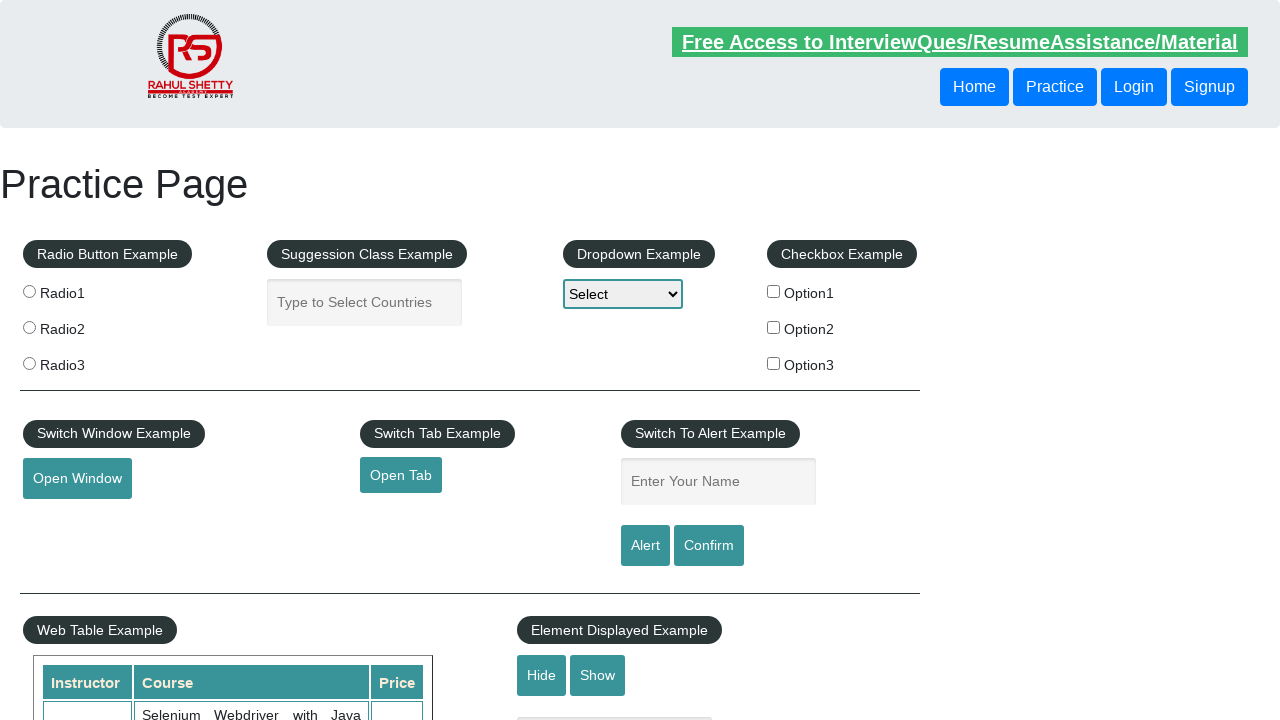

Clicked confirm button to trigger confirm dialog at (709, 546) on #confirmbtn
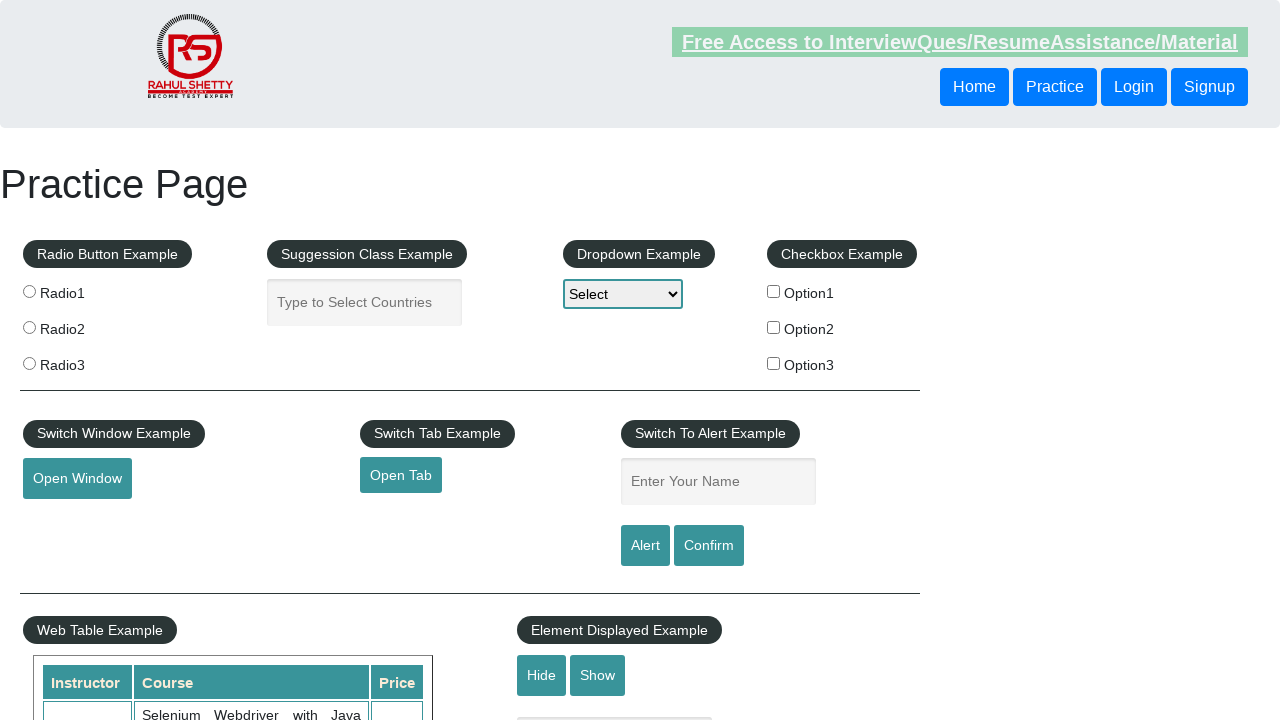

Confirm dialog dismissed
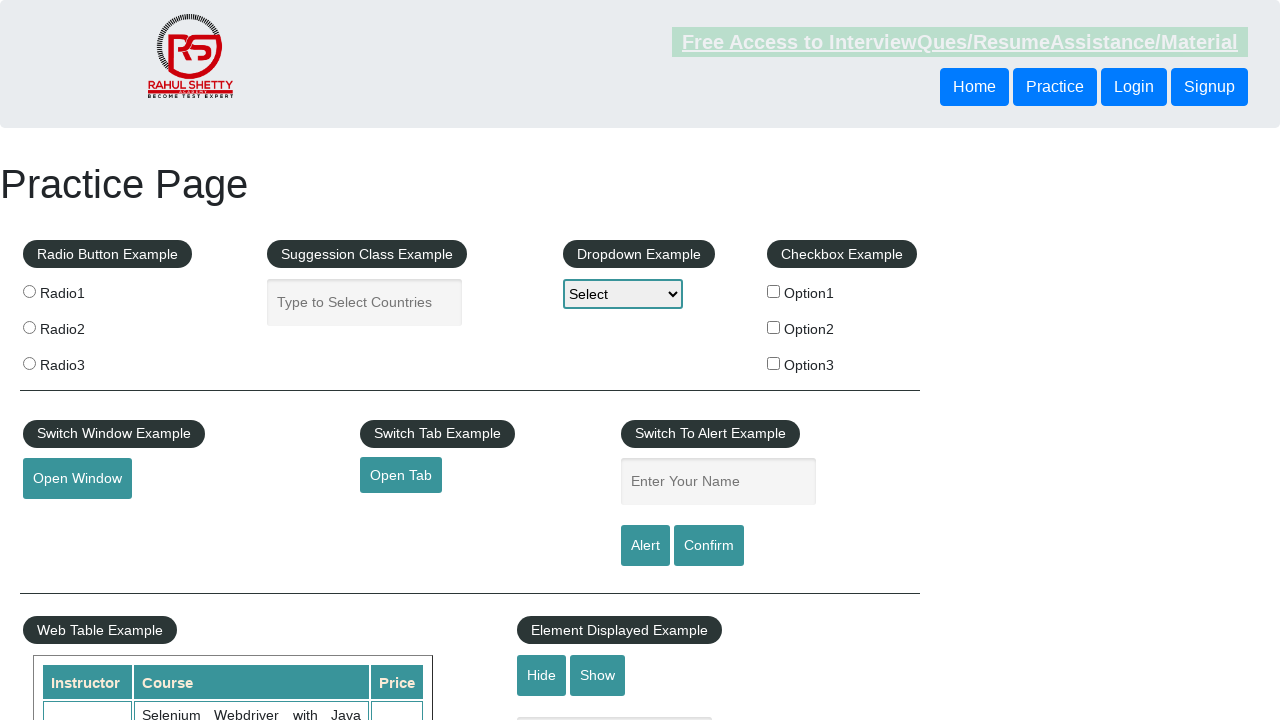

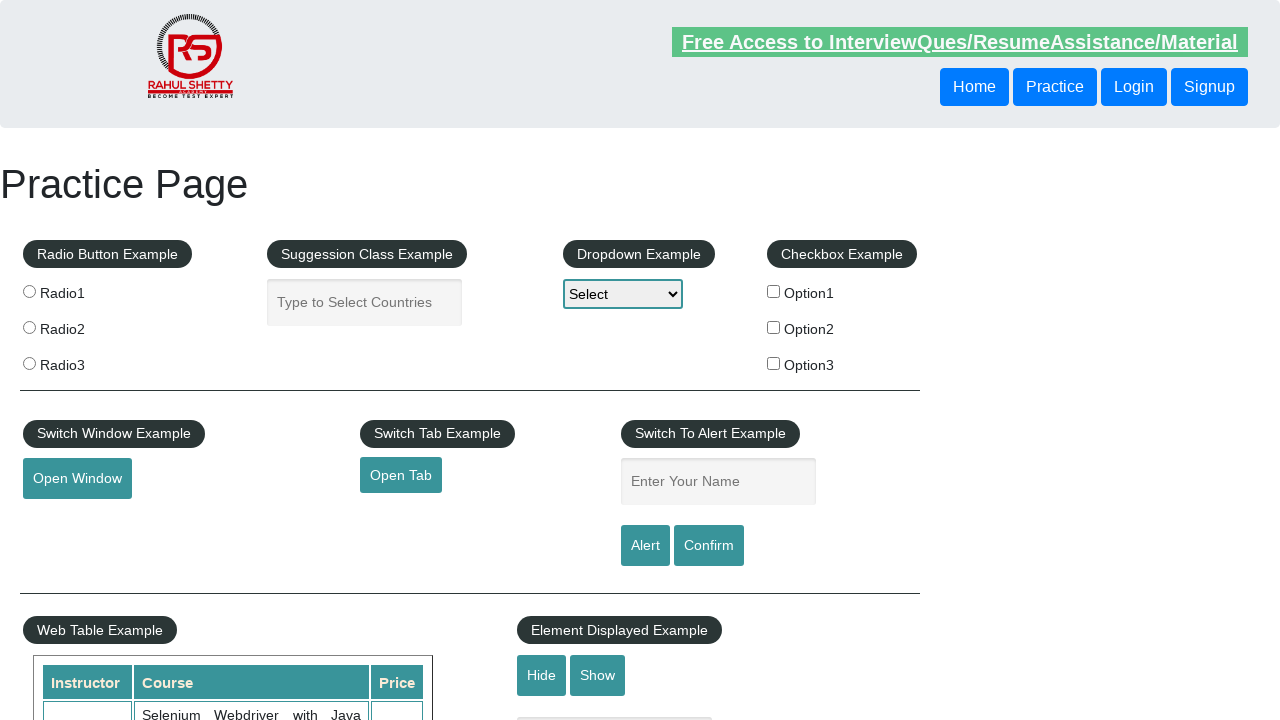